Tests slider functionality by dragging a range input slider element horizontally

Starting URL: https://demoqa.com/slider

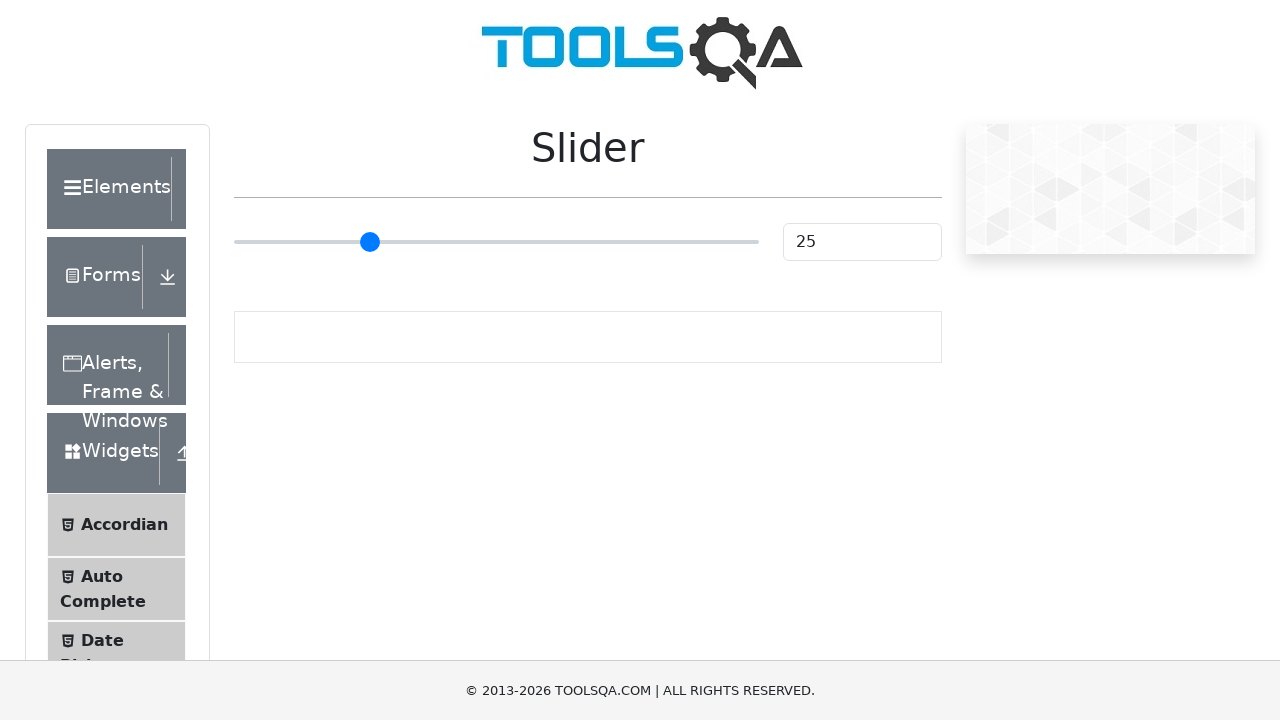

Navigated to slider demo page
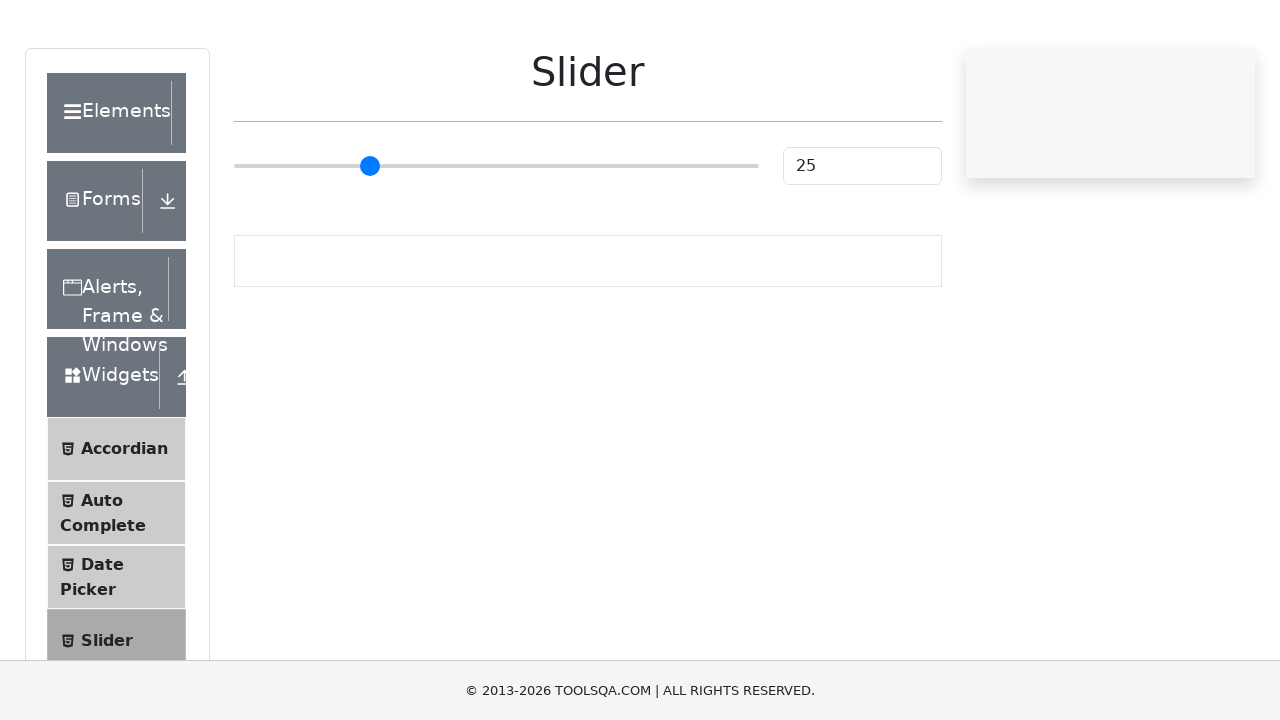

Located range input slider element
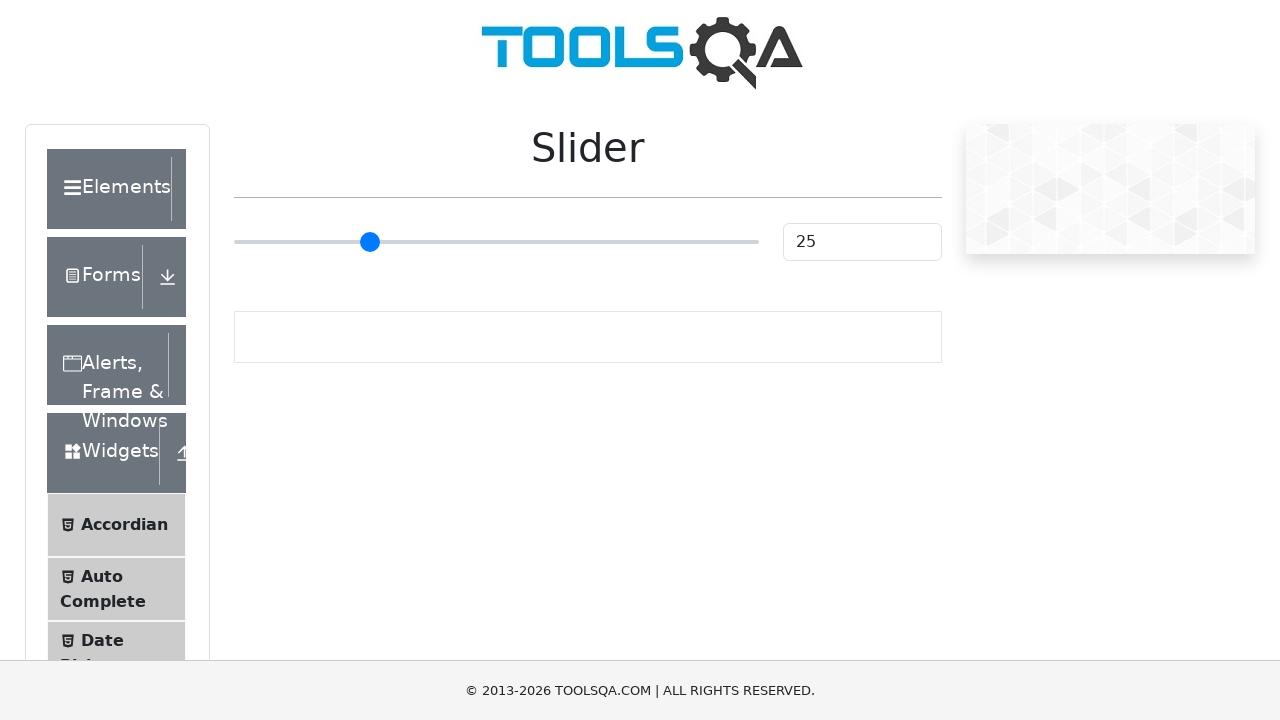

Retrieved slider bounding box coordinates
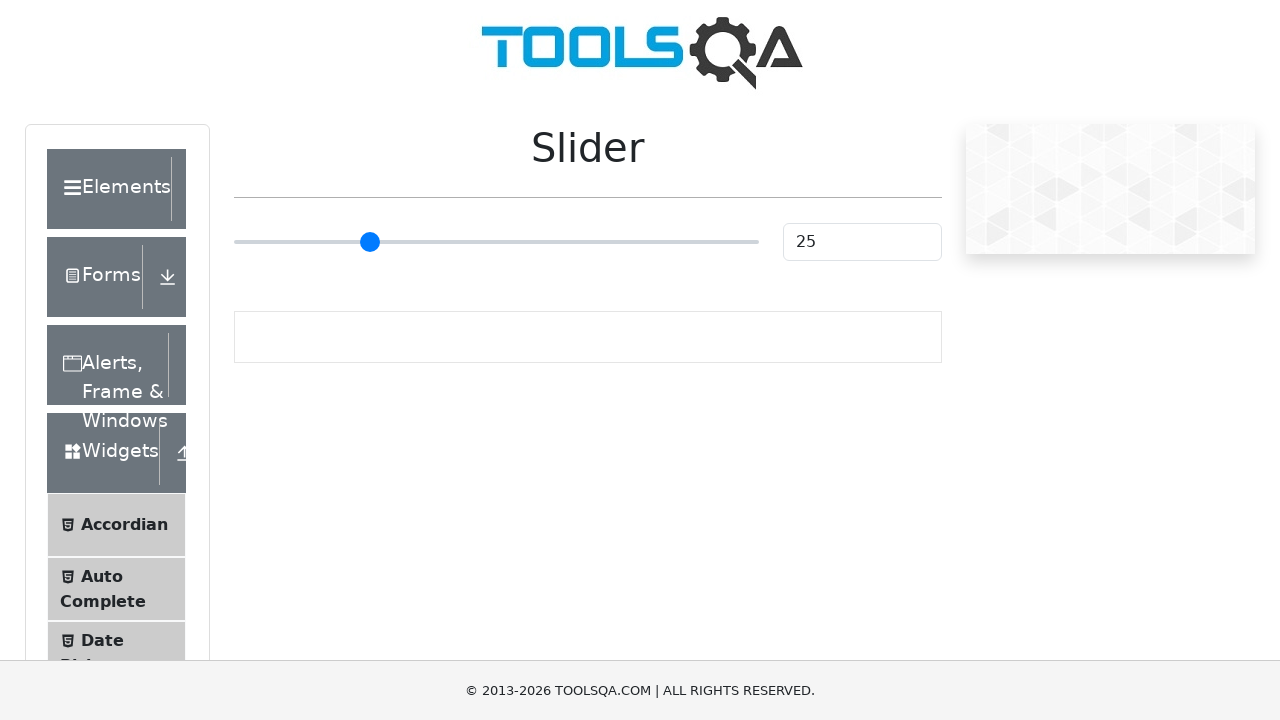

Moved mouse to center of slider element at (496, 242)
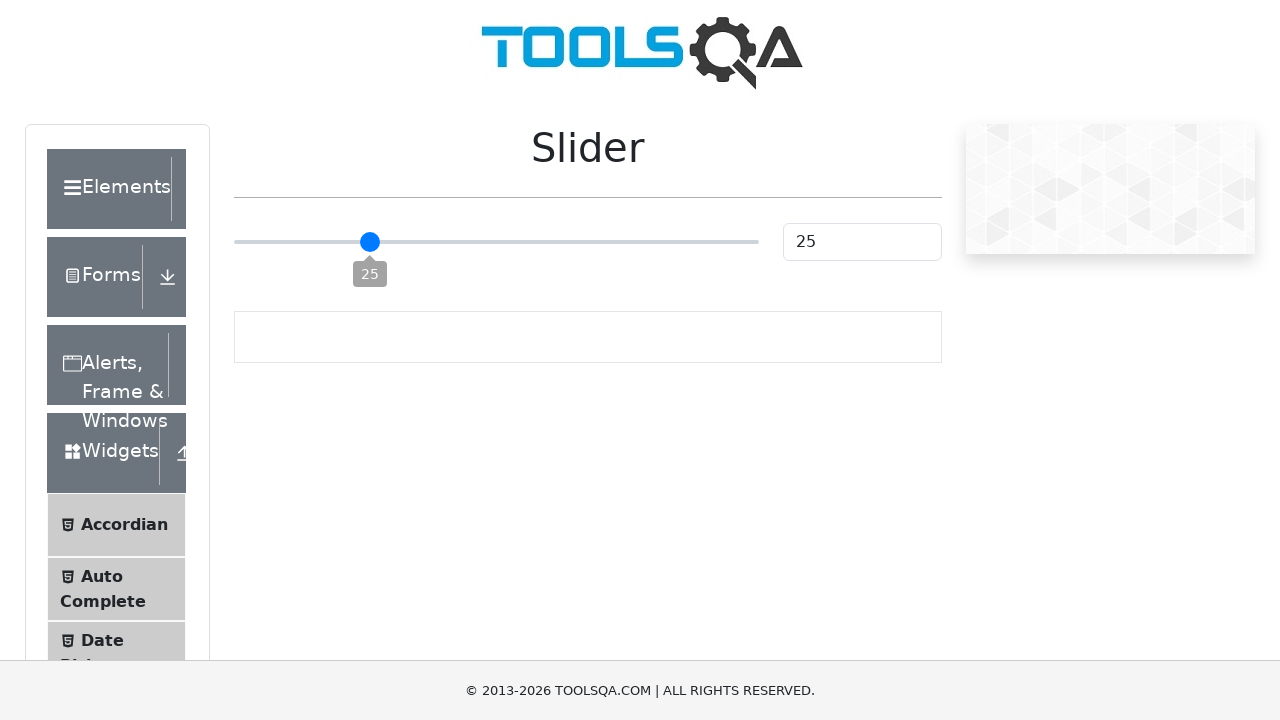

Pressed mouse button down on slider at (496, 242)
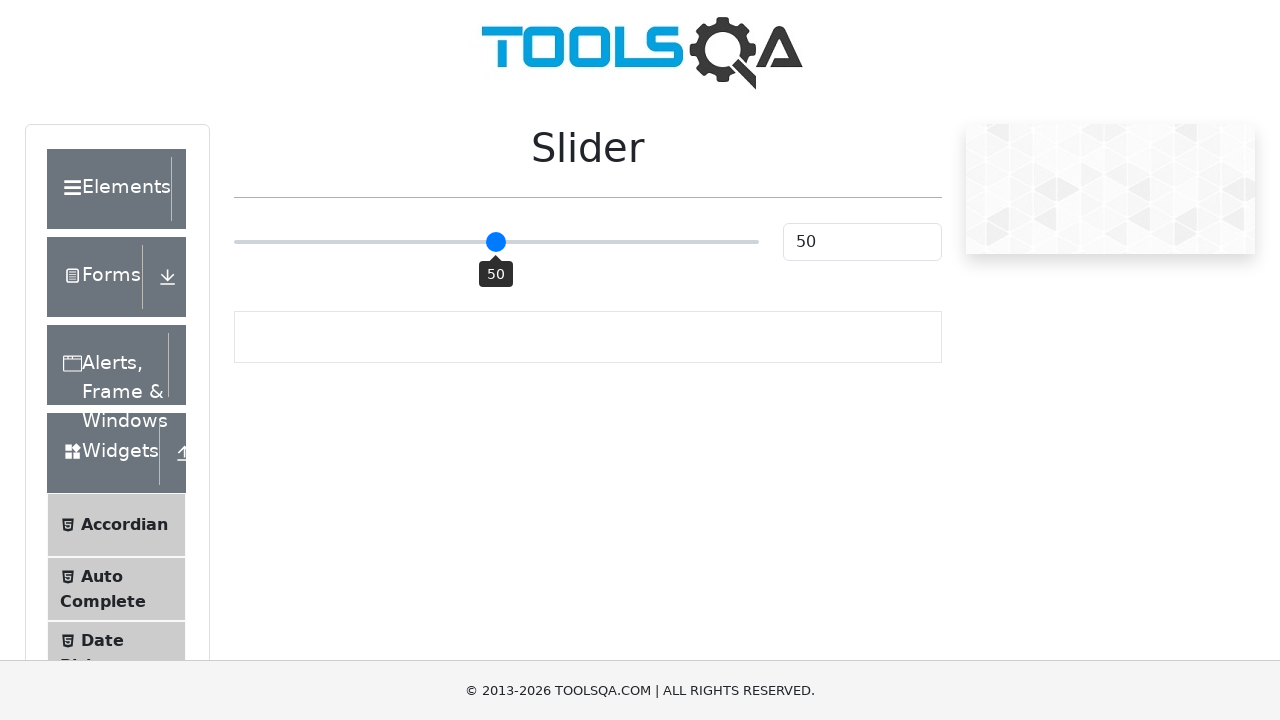

Dragged slider 200 pixels to the right at (696, 242)
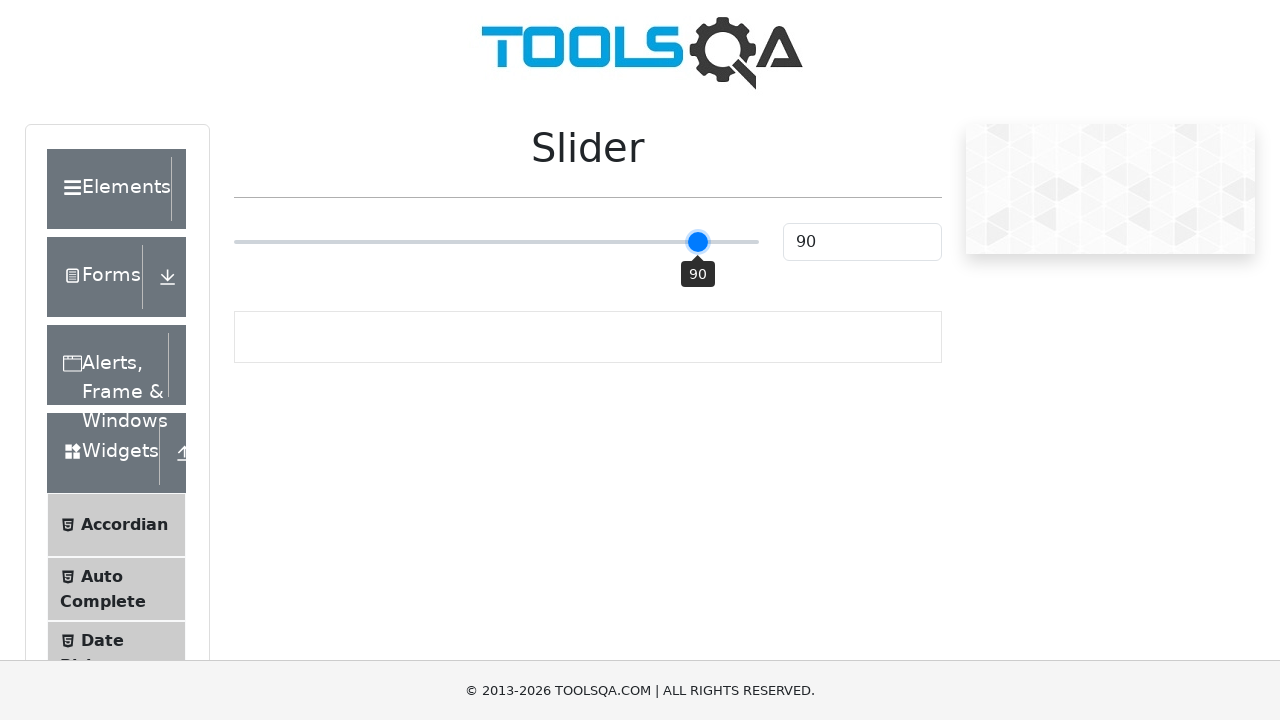

Released mouse button to complete slider drag at (696, 242)
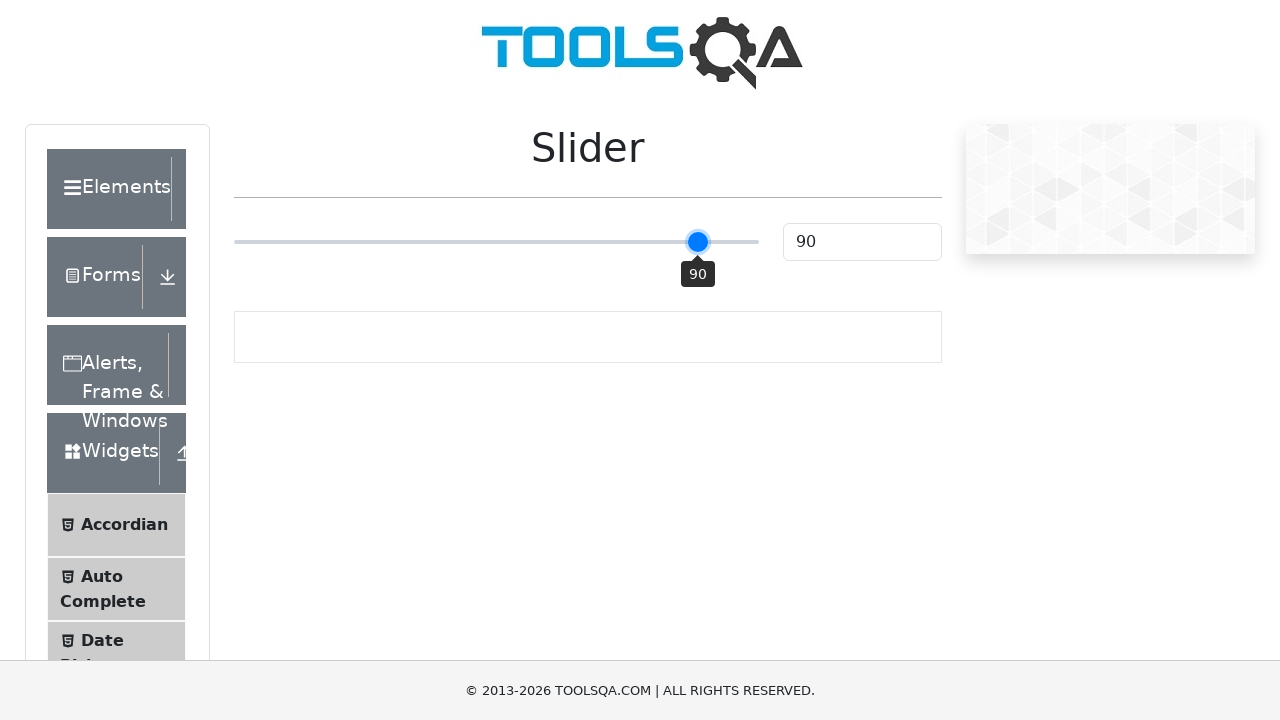

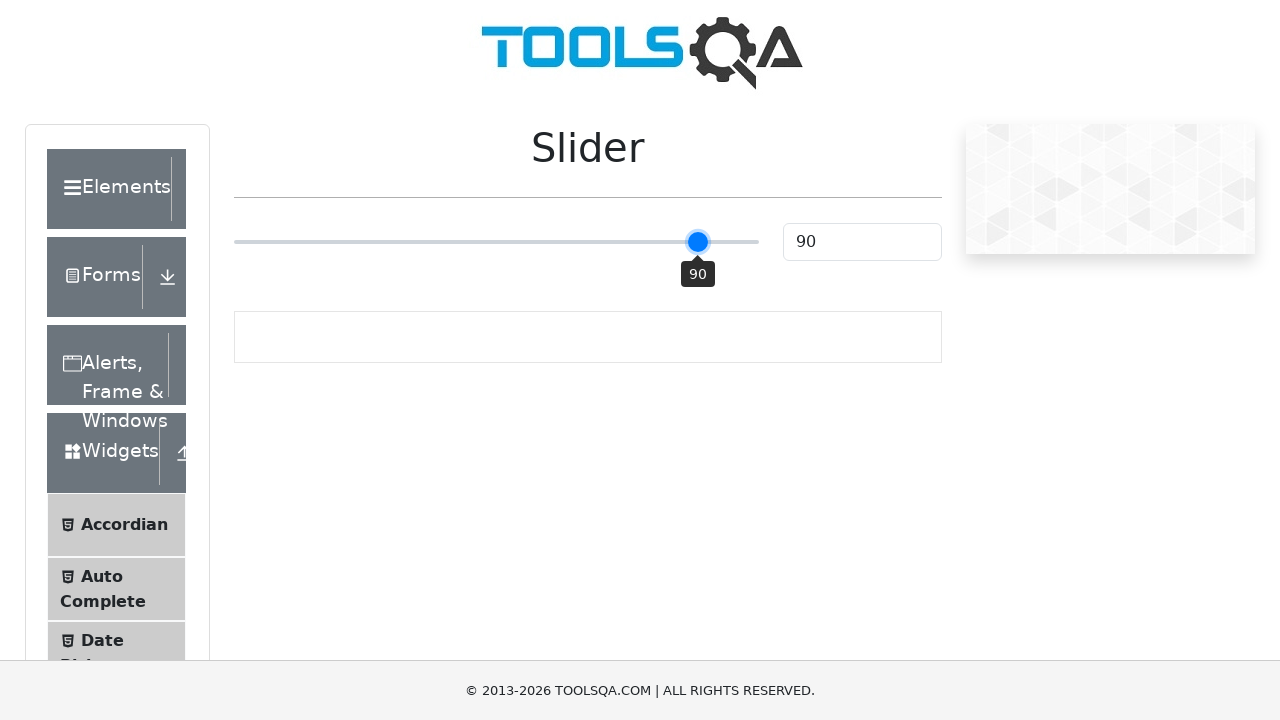